Tests the login form validation by submitting with an empty username field and verifying that the appropriate error message "Username is required" is displayed along with error indicators.

Starting URL: https://www.saucedemo.com/

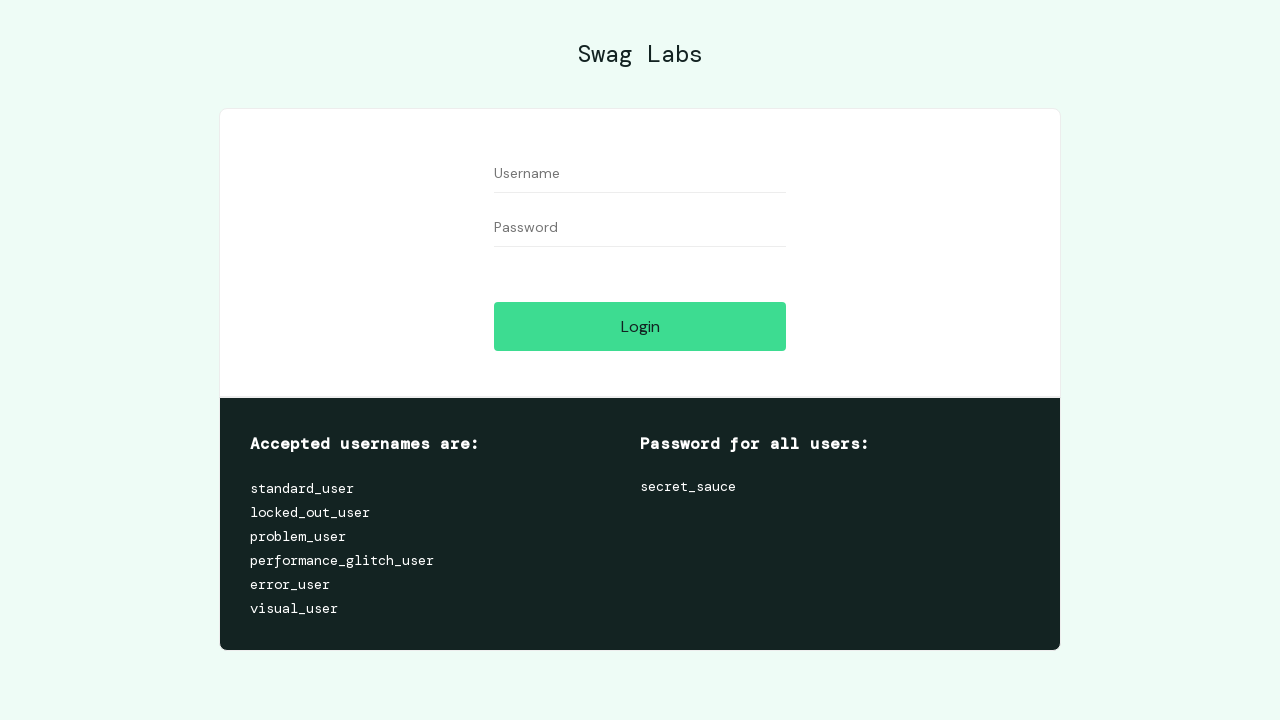

Page fully loaded and network idle state reached
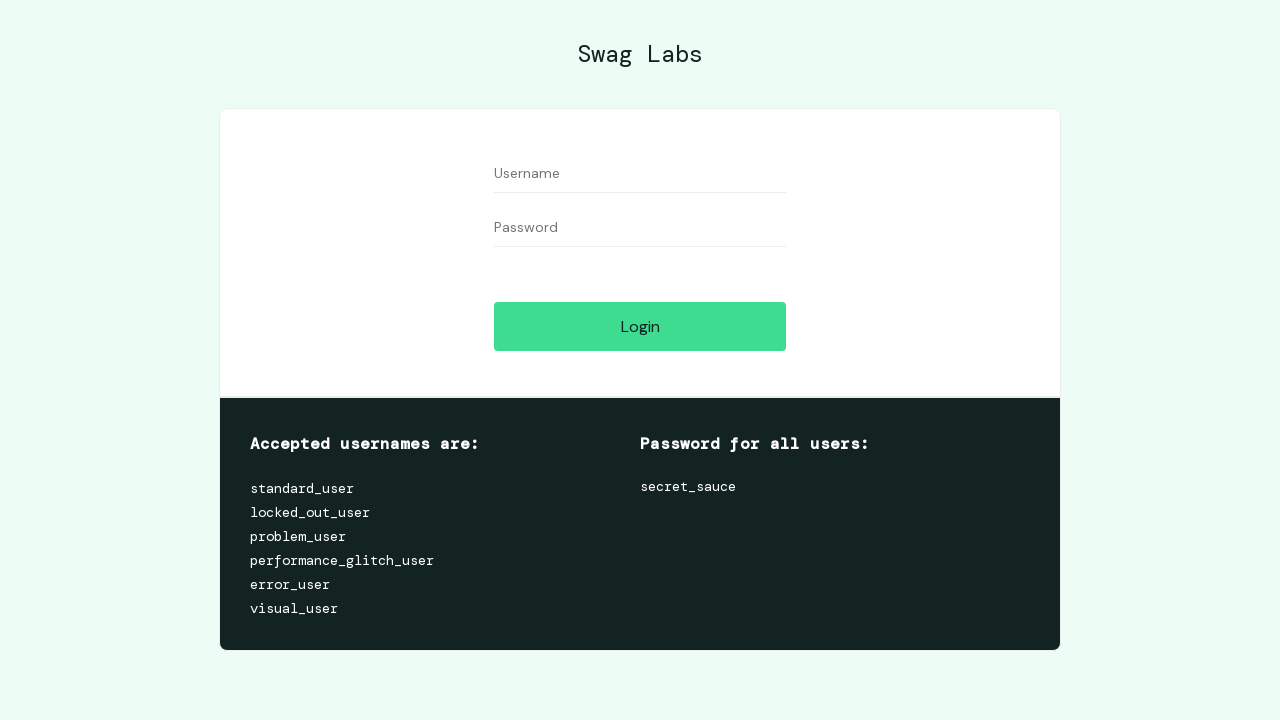

Username field left empty to test validation on form #user-name
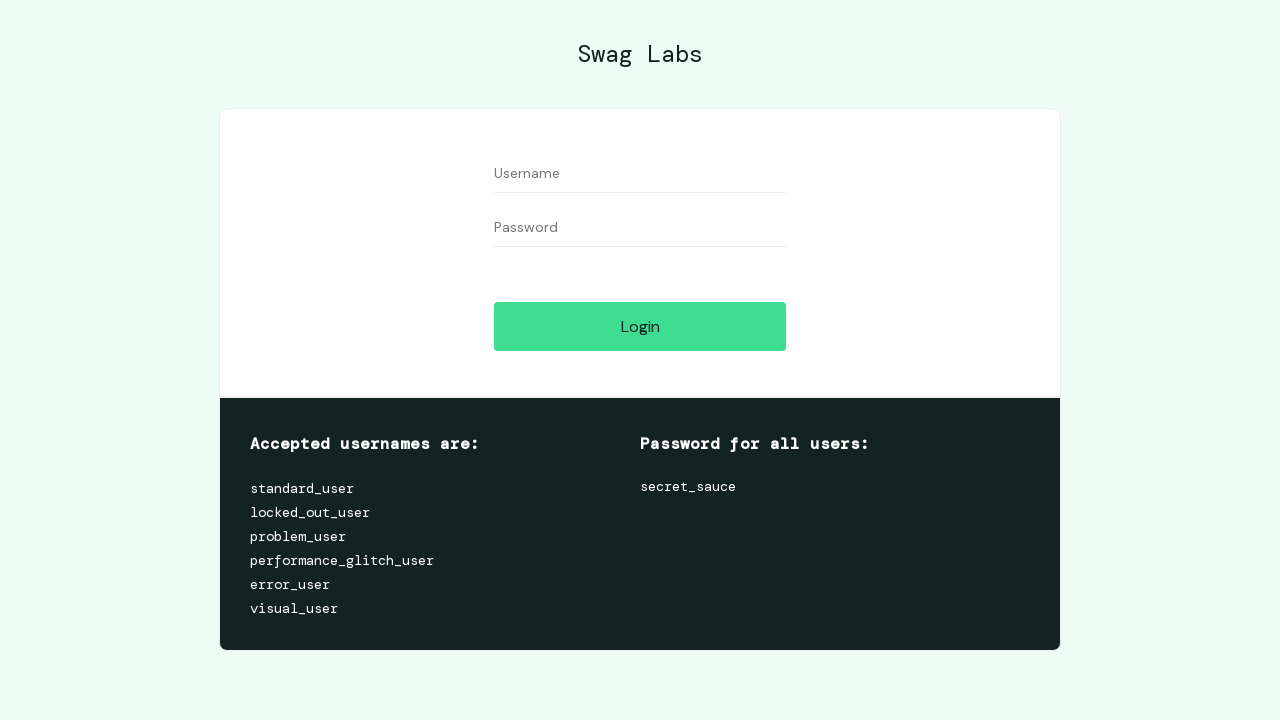

Password field filled with test password '1234567' on form #password
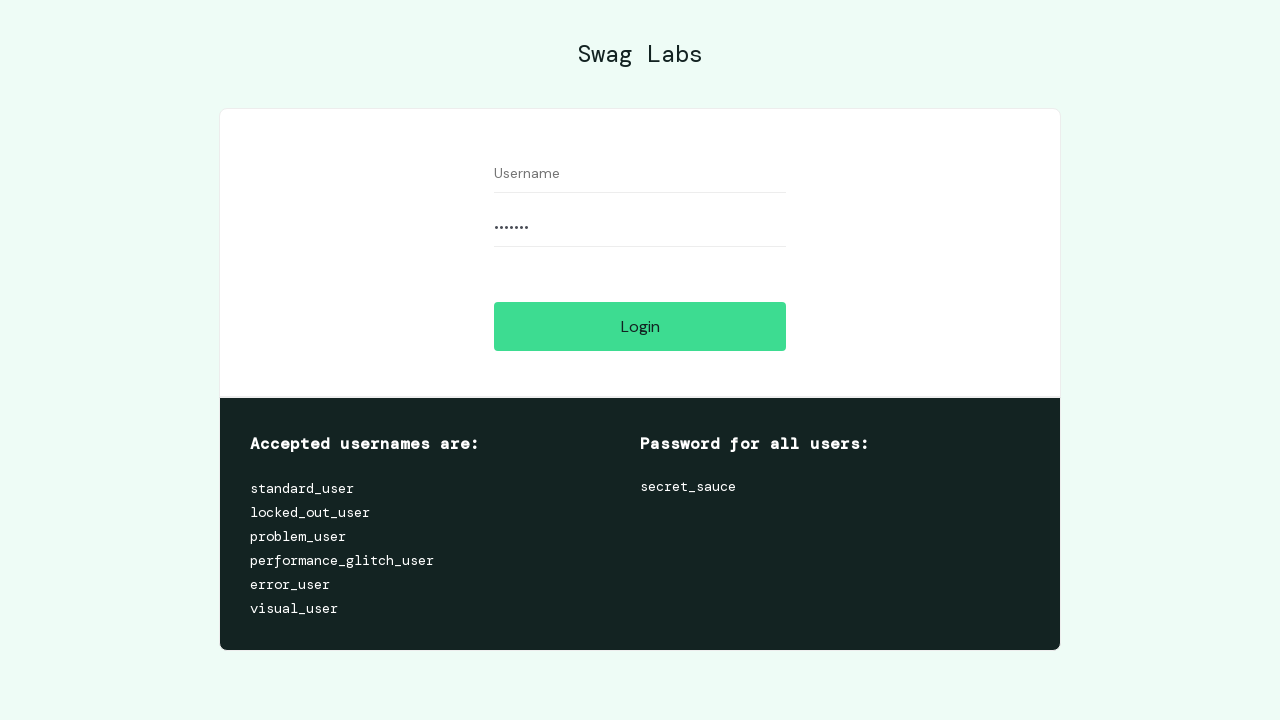

Login button clicked to submit form with empty username at (640, 326) on form #login-button
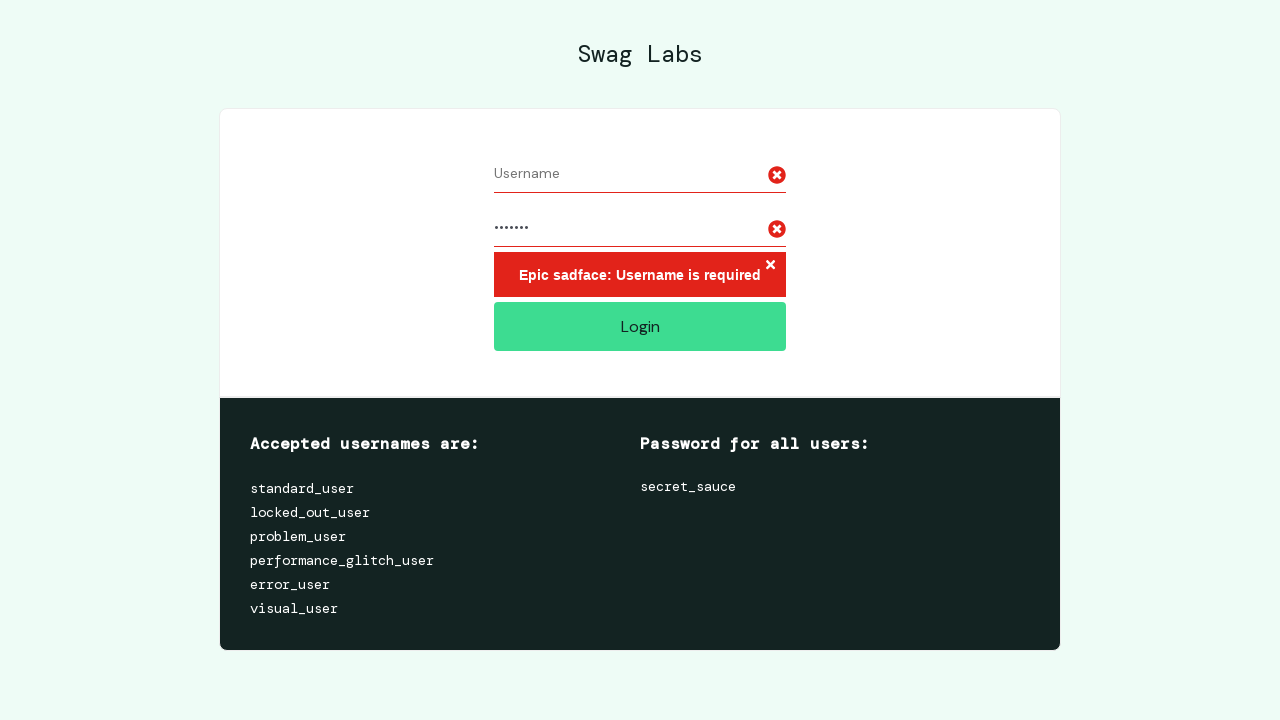

Error message 'Epic sadface: Username is required' displayed
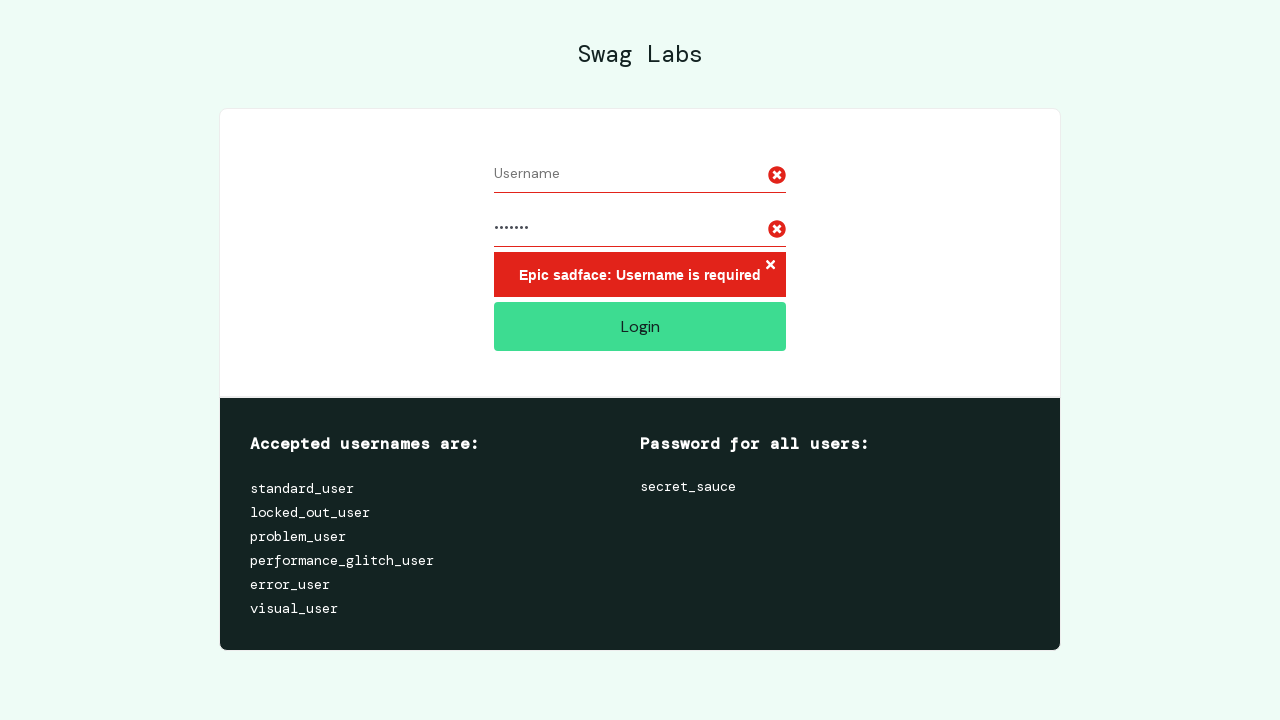

Verified 2 error icons are present on the form
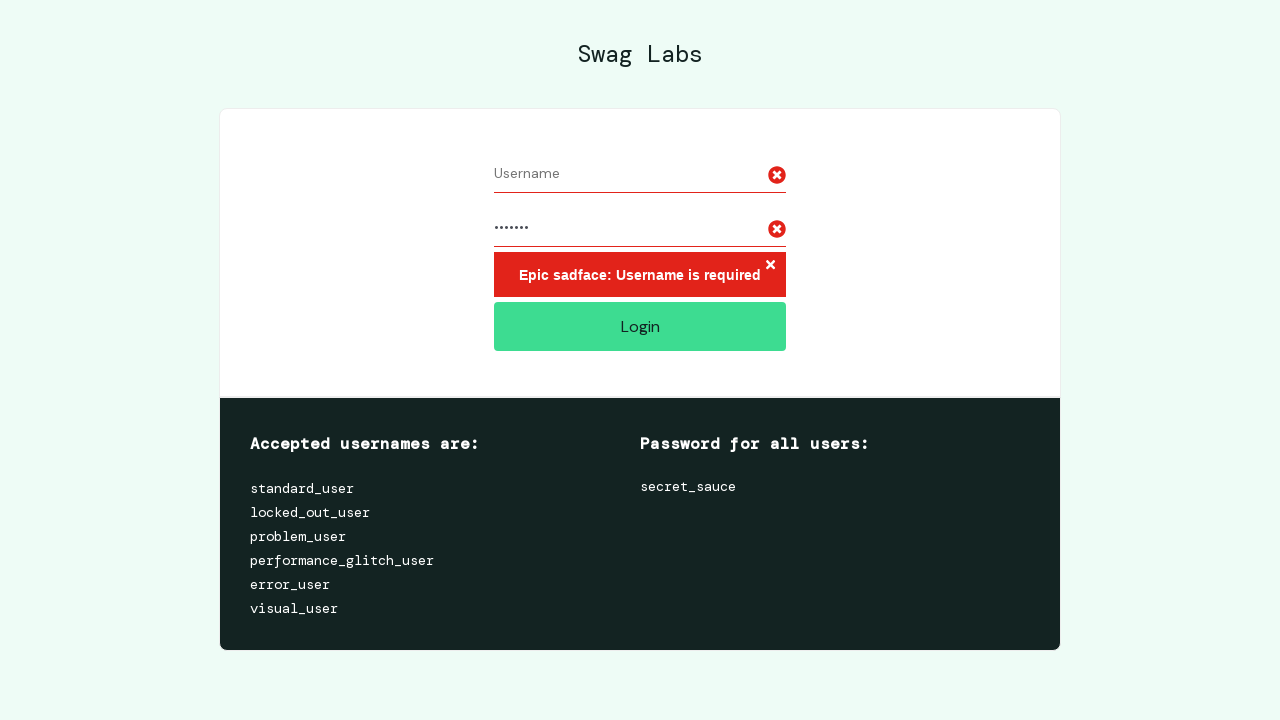

Login button still visible confirming user was not redirected
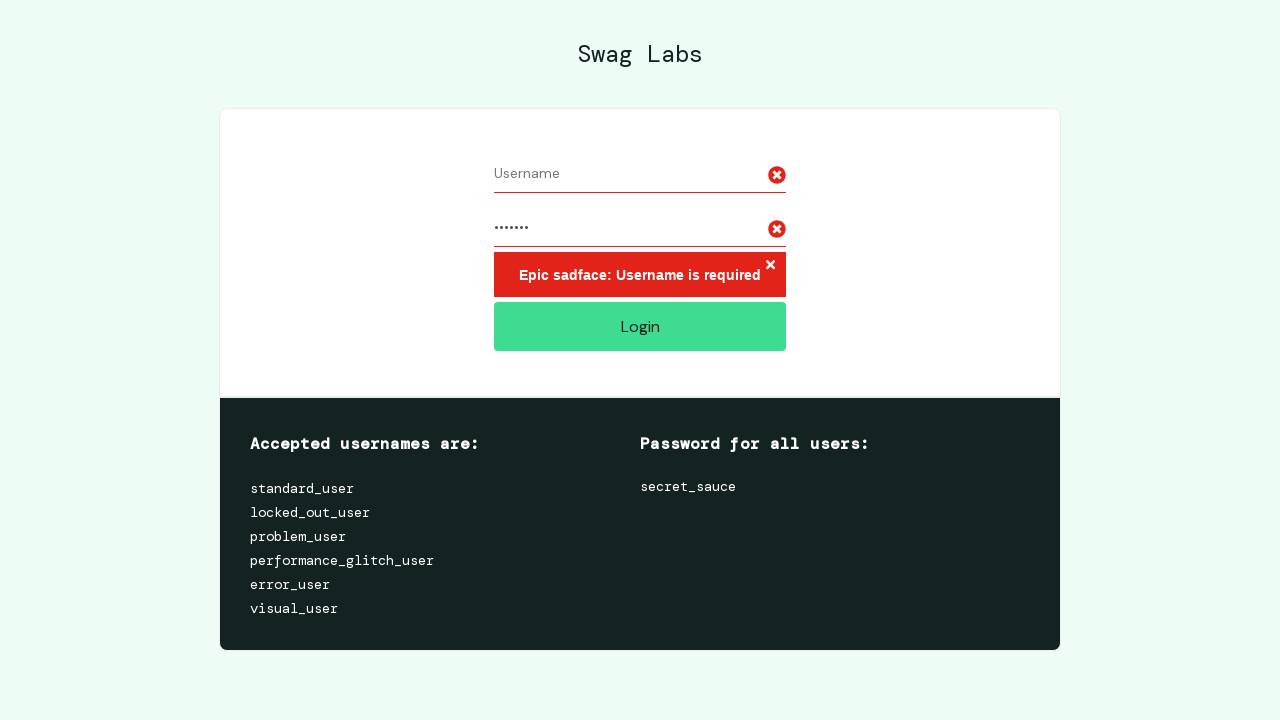

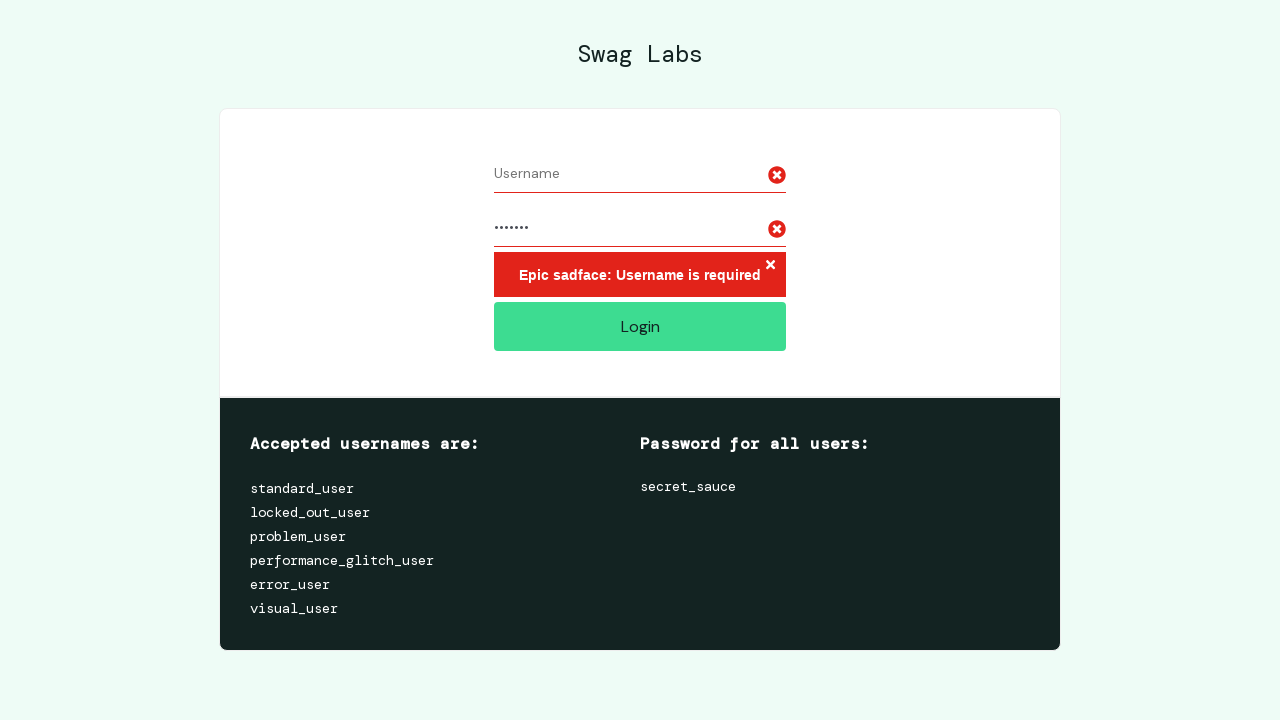